Navigates to the Selenium website and triggers the browser print dialog using keyboard shortcuts, then navigates through the dialog using Tab and Enter keys.

Starting URL: https://www.selenium.dev/

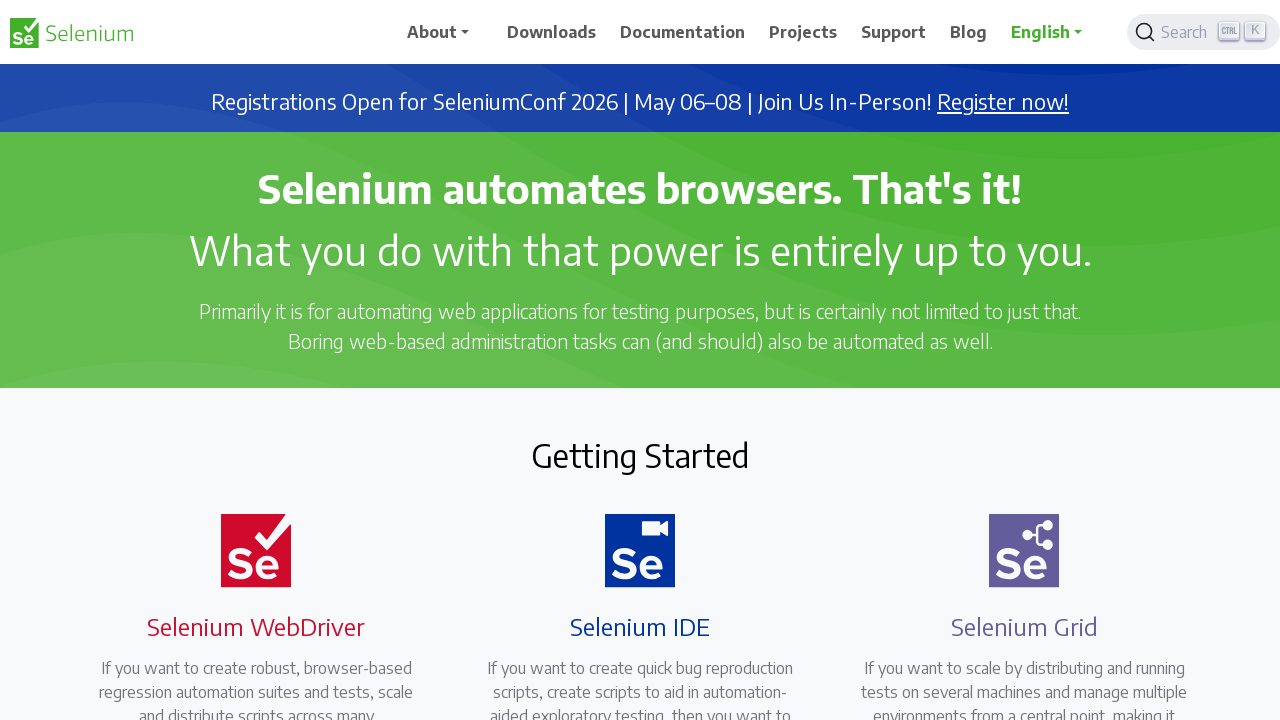

Waited for page to load with domcontentloaded state
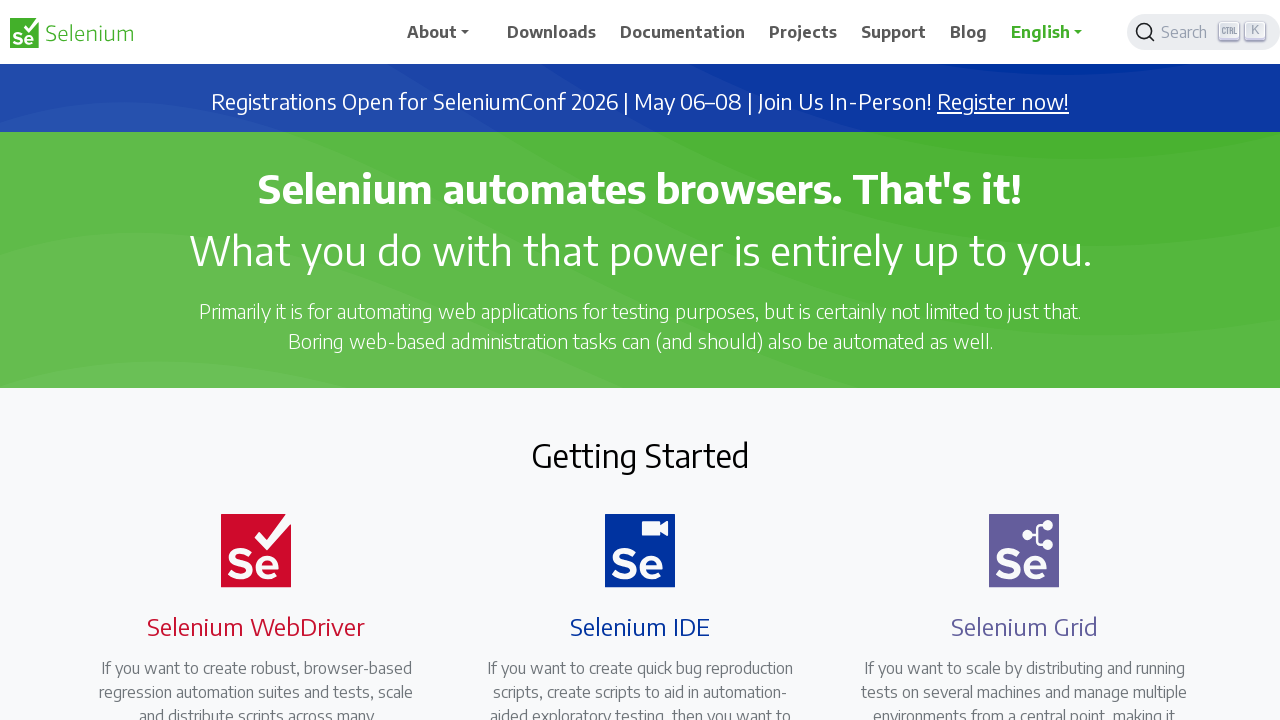

Triggered browser print dialog using Ctrl+P keyboard shortcut
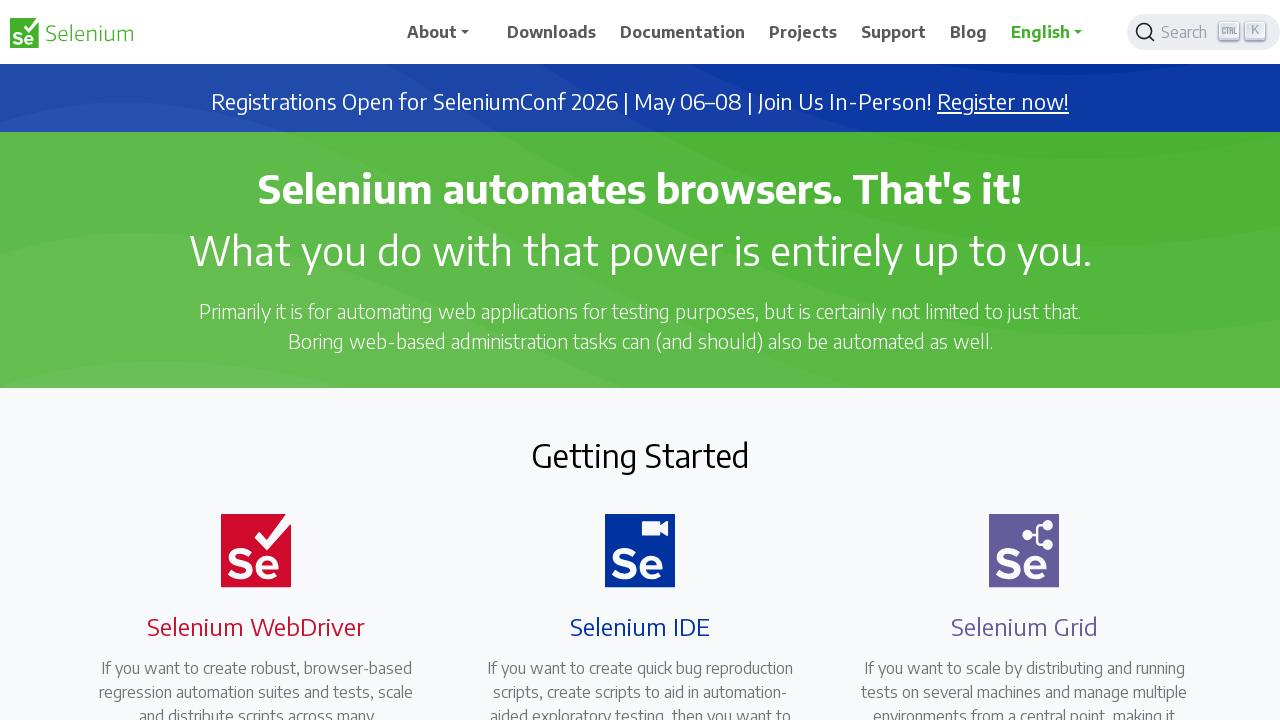

Waited 2 seconds for print dialog to appear
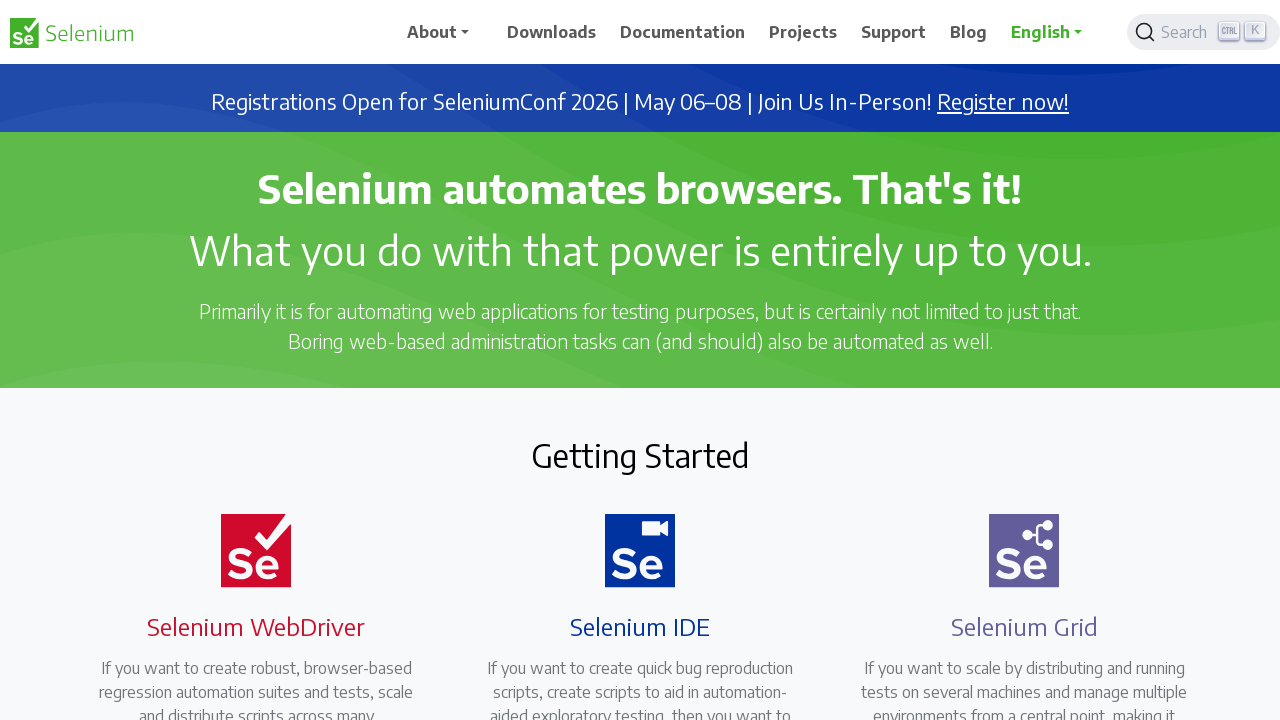

Pressed Tab to navigate through print dialog options
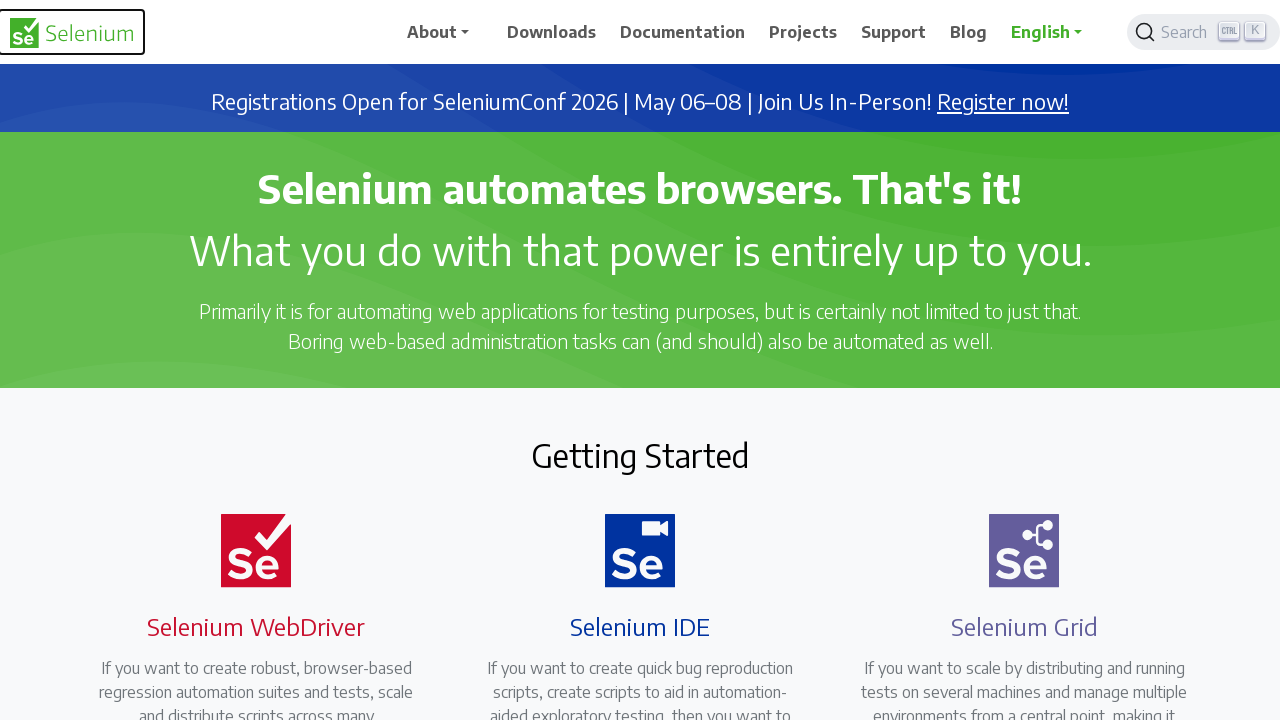

Waited 2 seconds for dialog to respond to Tab navigation
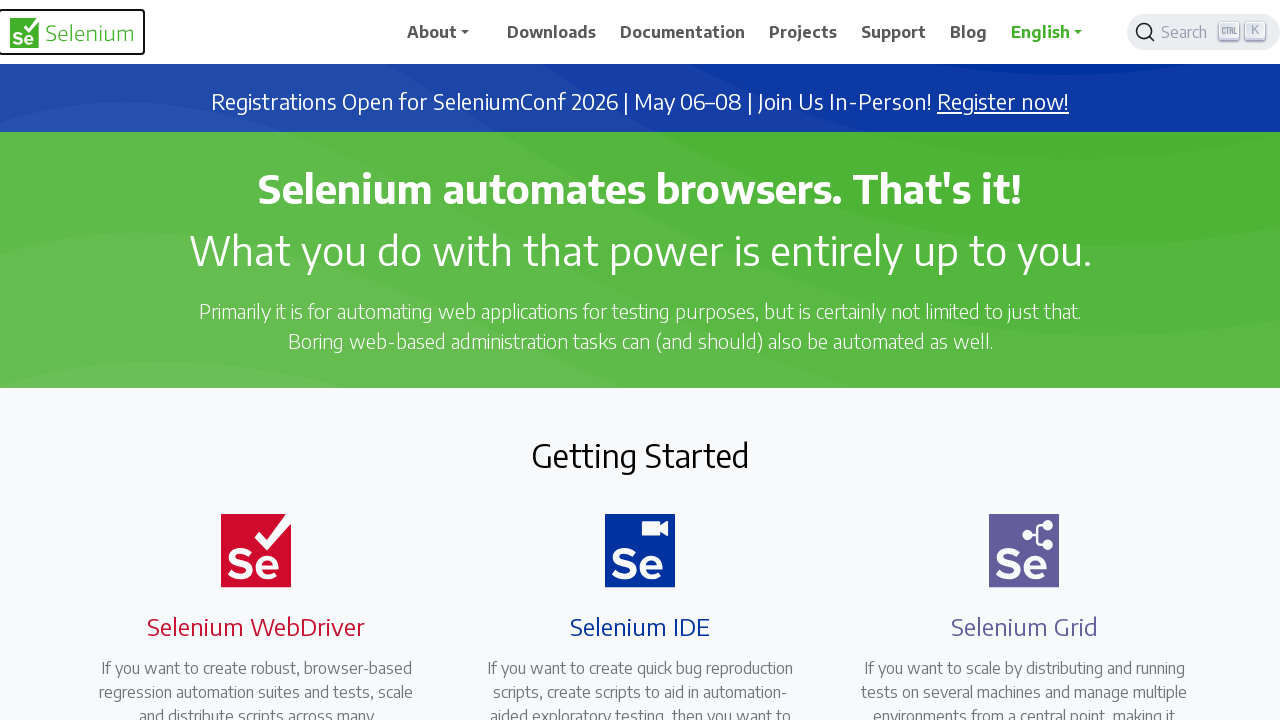

Pressed Enter to confirm and close the print dialog
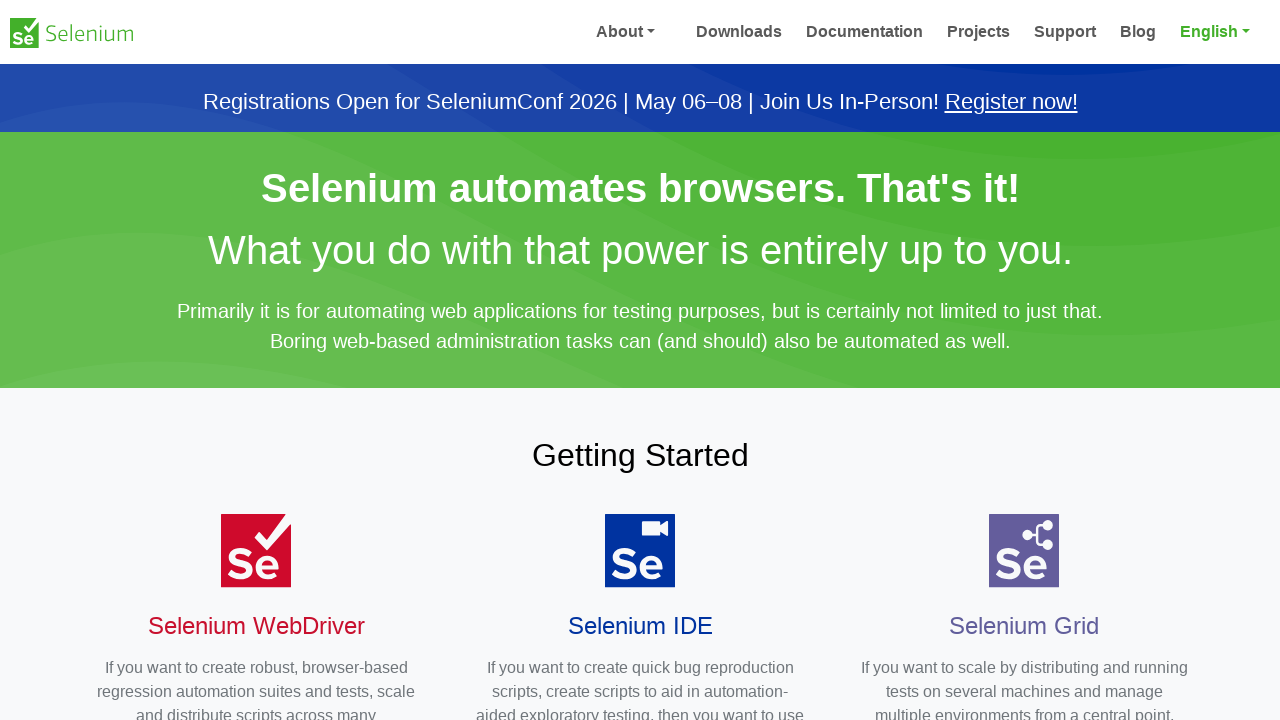

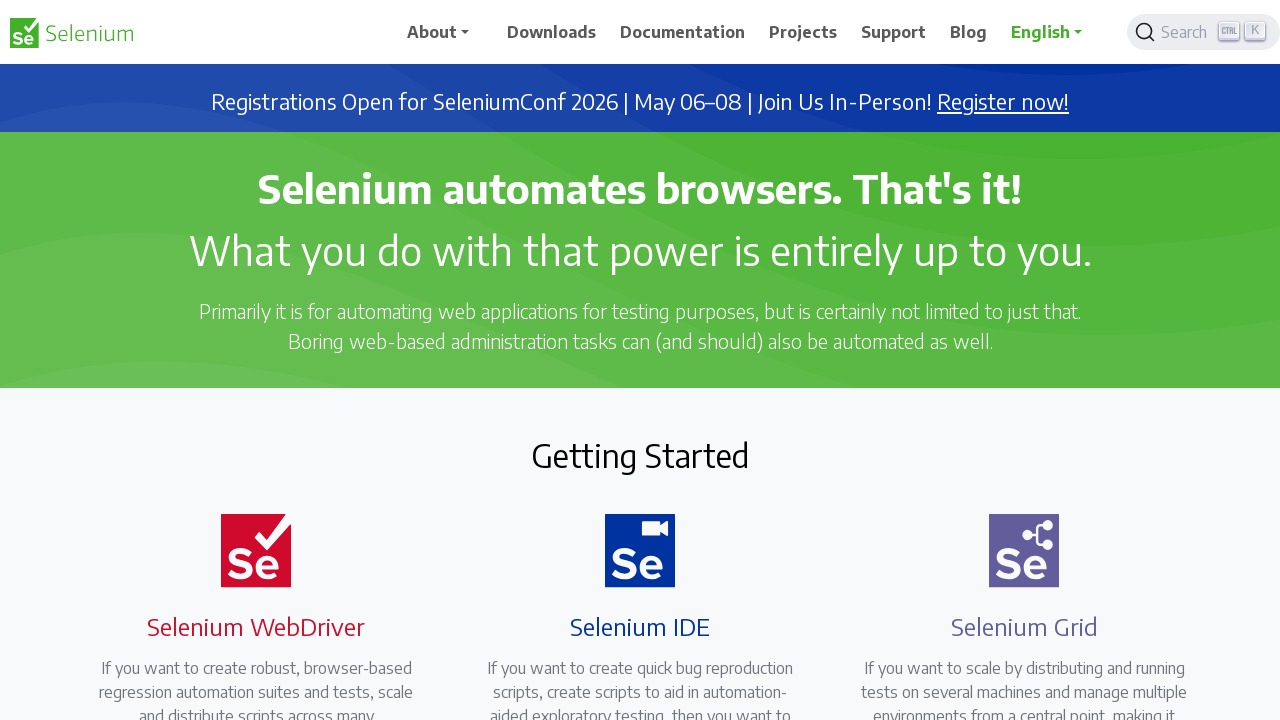